Tests a registration form by filling out personal information fields including name, address, email, phone, gender, hobbies, and password, then submitting the form.

Starting URL: http://demo.automationtesting.in/Register.html

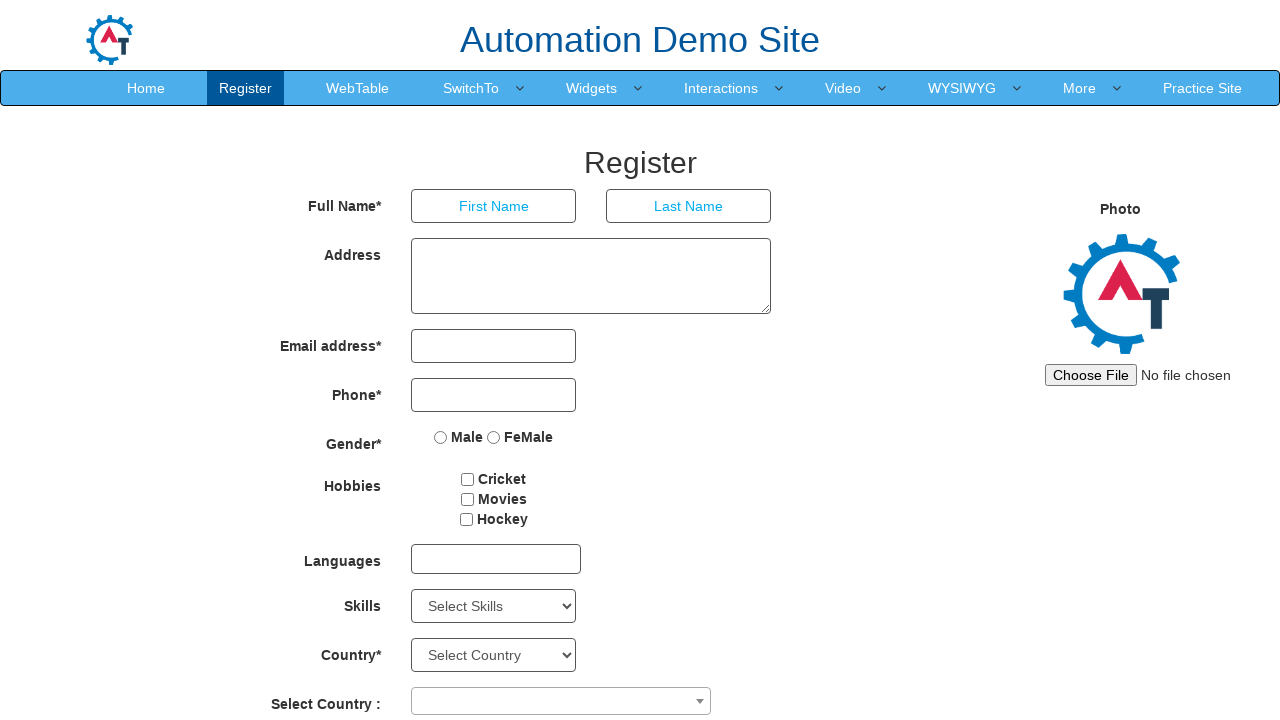

Filled first name field with 'Tom' on input[placeholder='First Name']
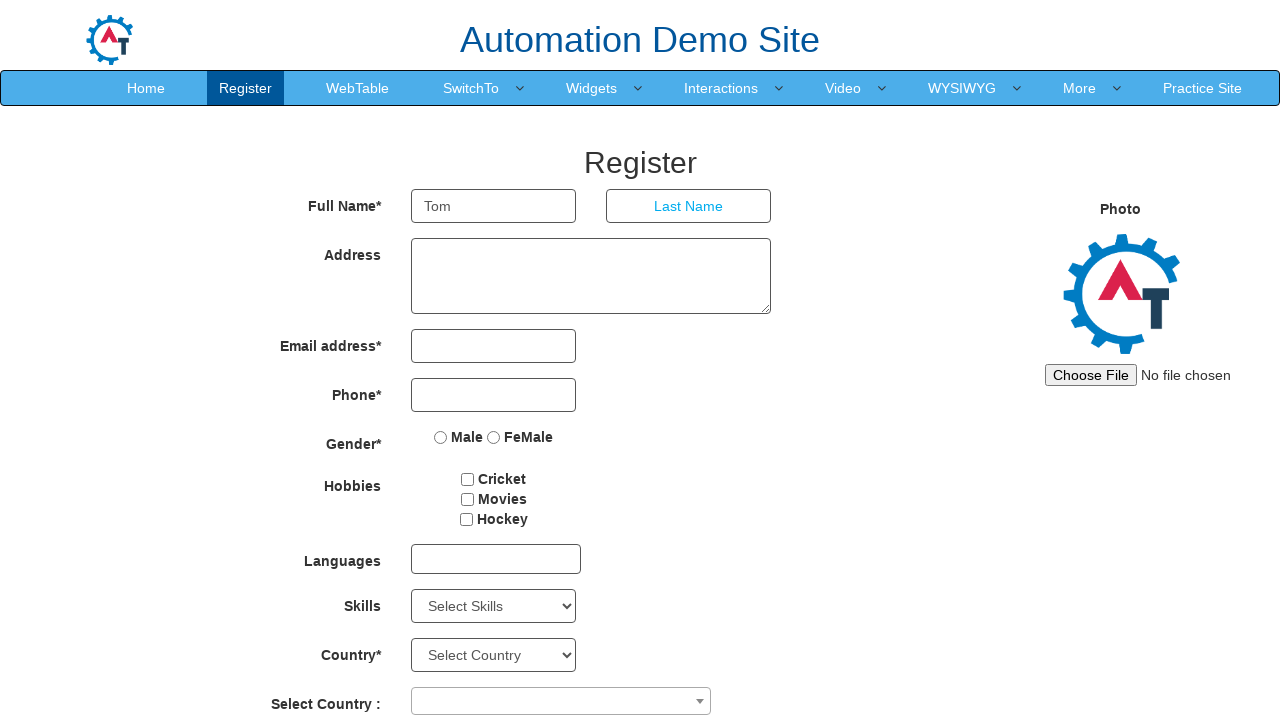

Filled last name field with 'Peter' on input[placeholder='Last Name']
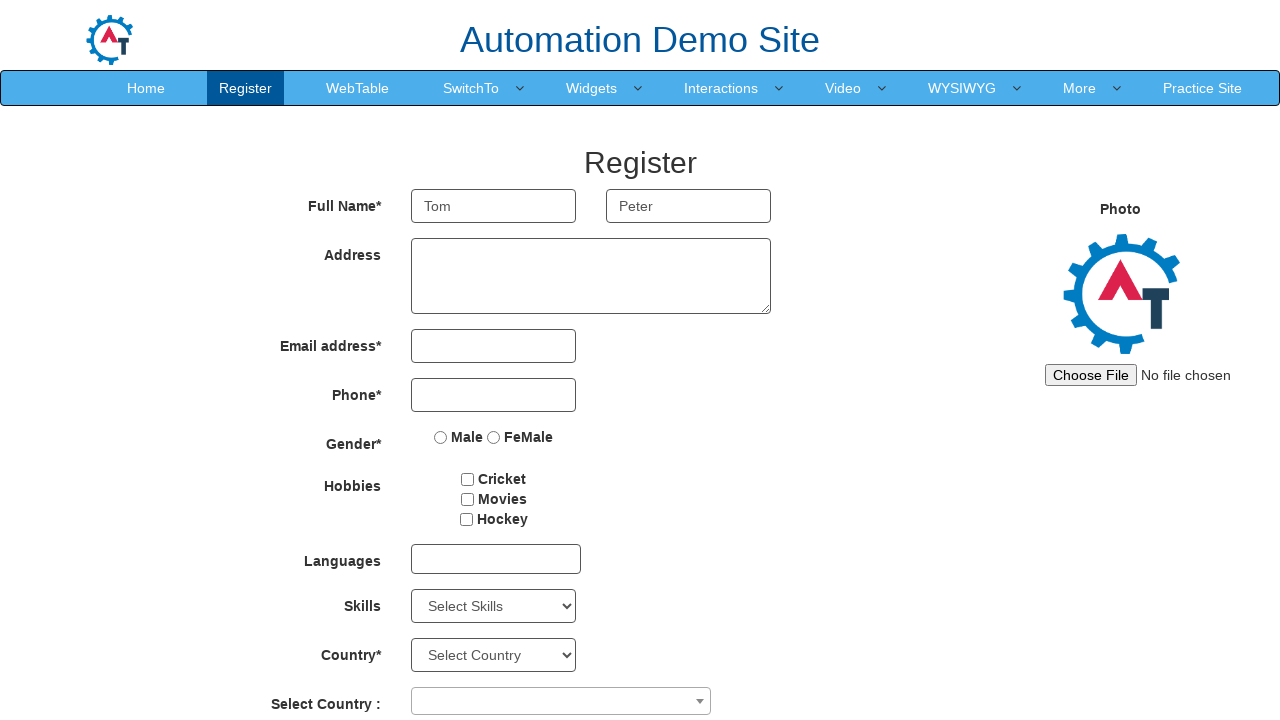

Filled address field with '301, West Street, NYC' on textarea[ng-model='Adress']
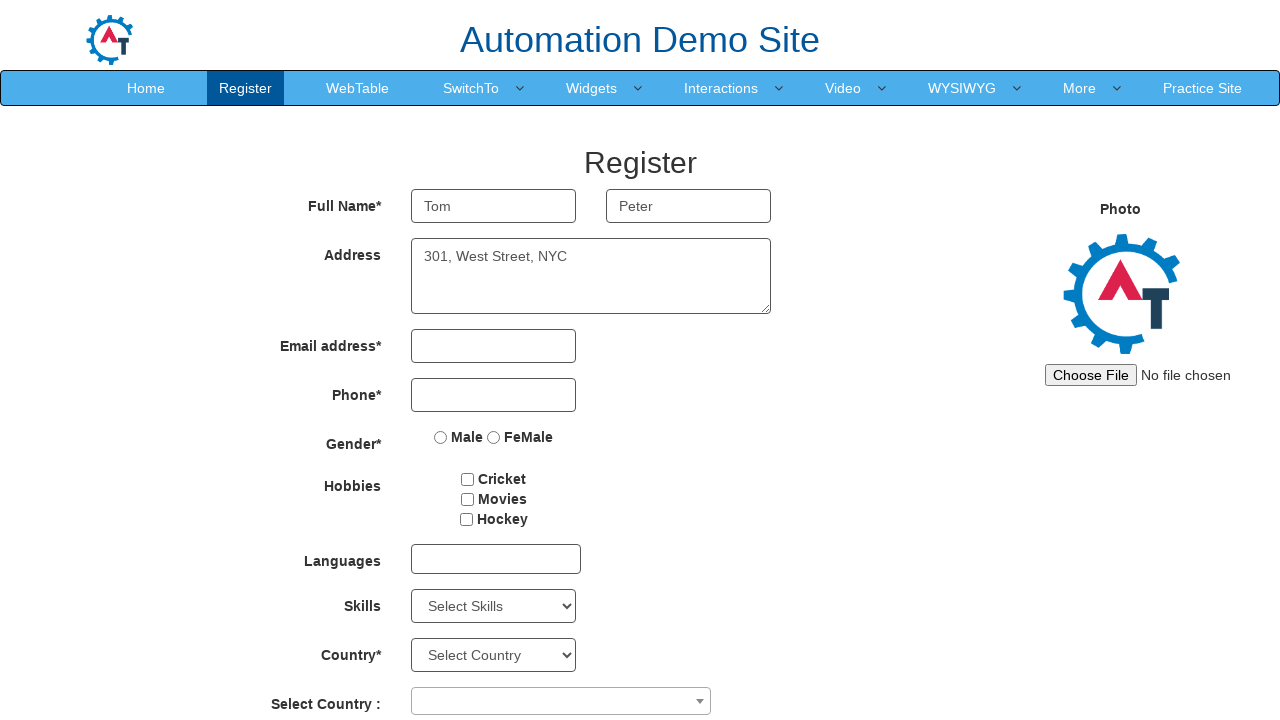

Filled email field with 'tompeter@gmail.com' on input[type='email']
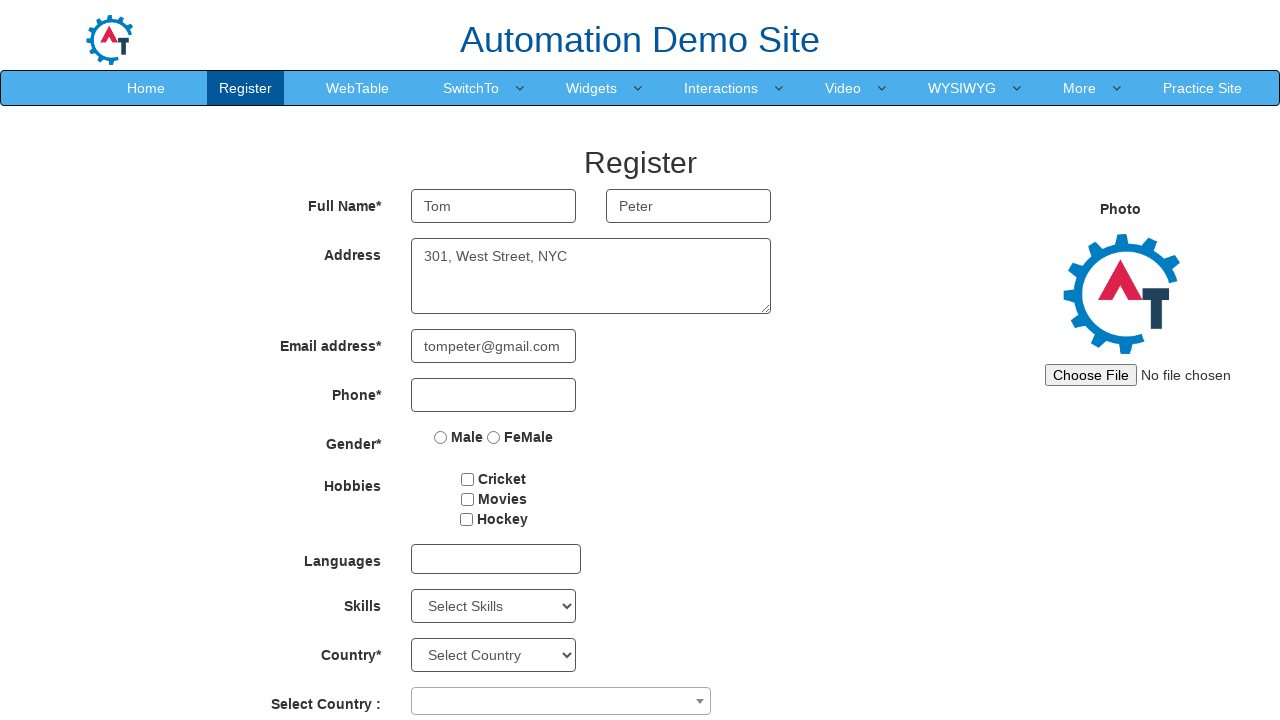

Filled phone number field with '8956457855' on input[type='tel']
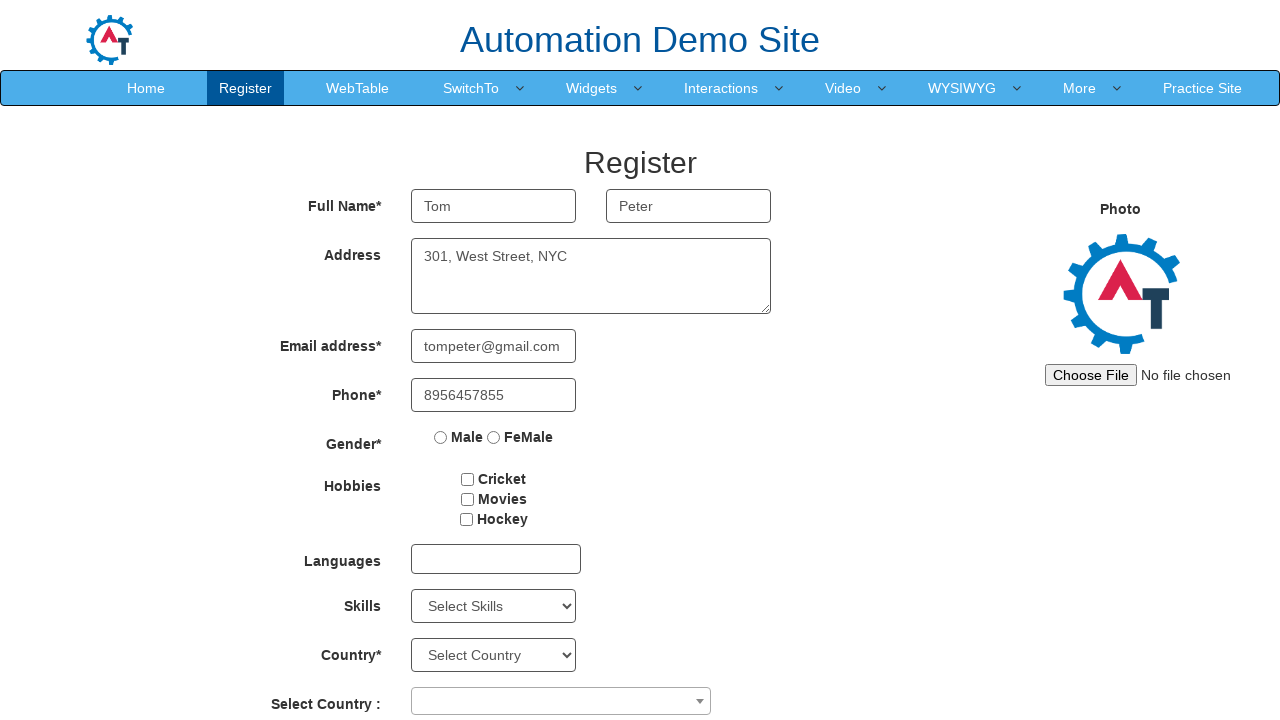

Selected Male gender option at (441, 437) on input[value='Male']
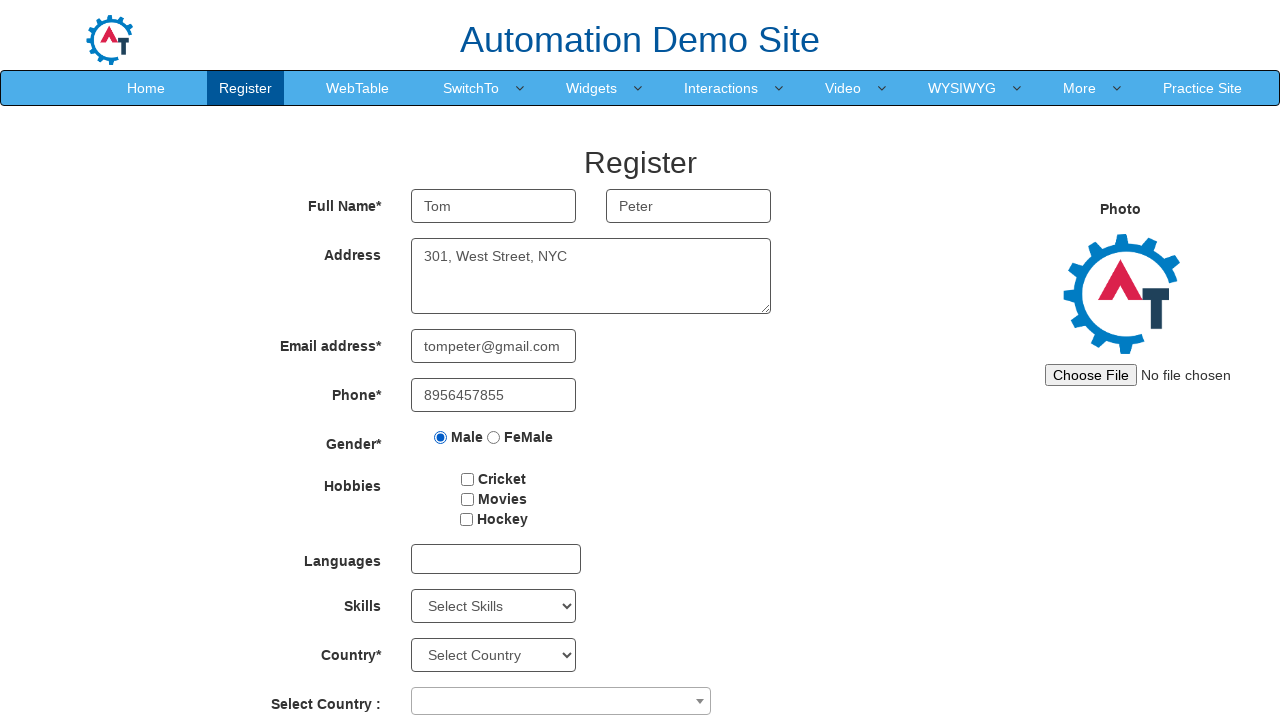

Selected Cricket hobby at (468, 479) on #checkbox1
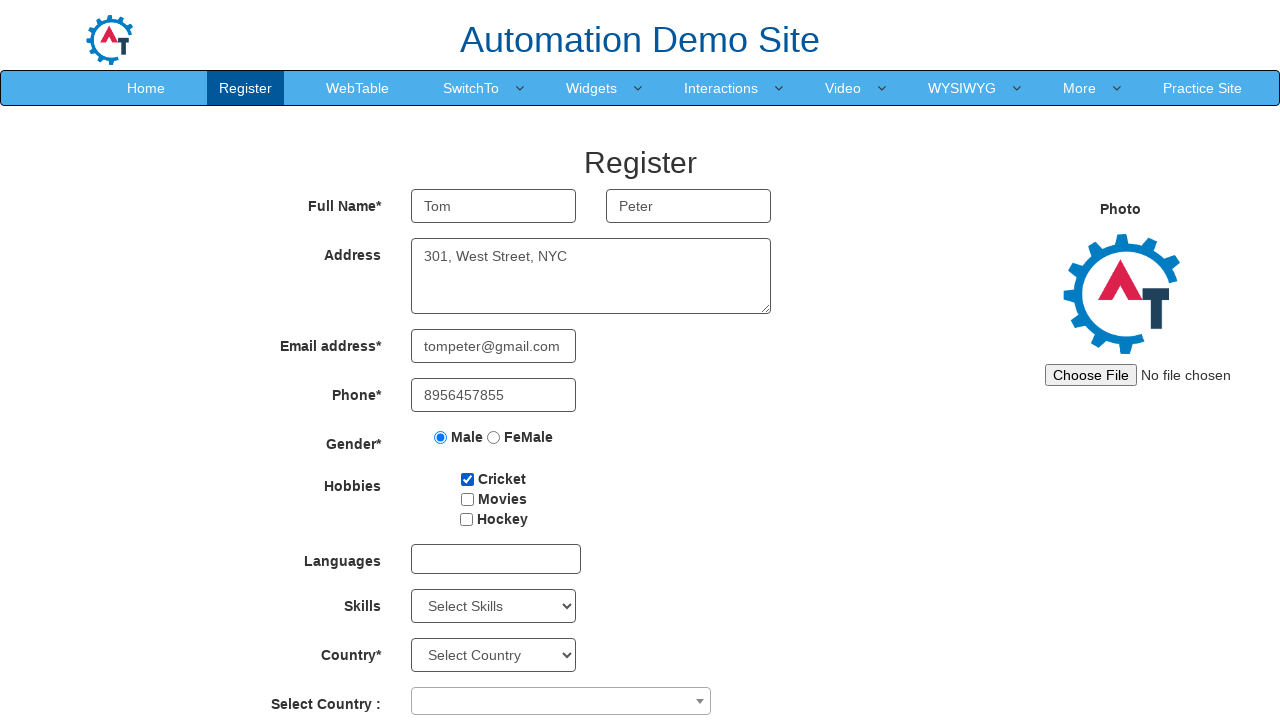

Selected Hockey hobby at (466, 519) on #checkbox3
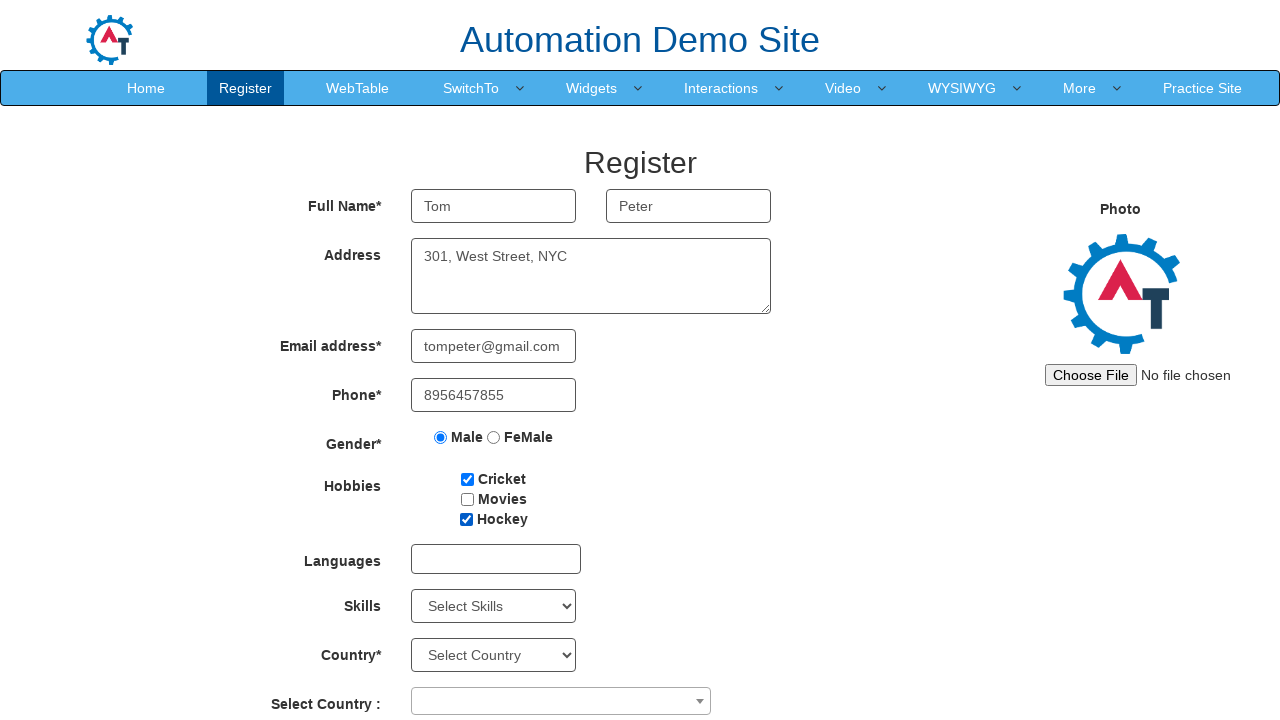

Filled password field with '123@Xyz' on #firstpassword
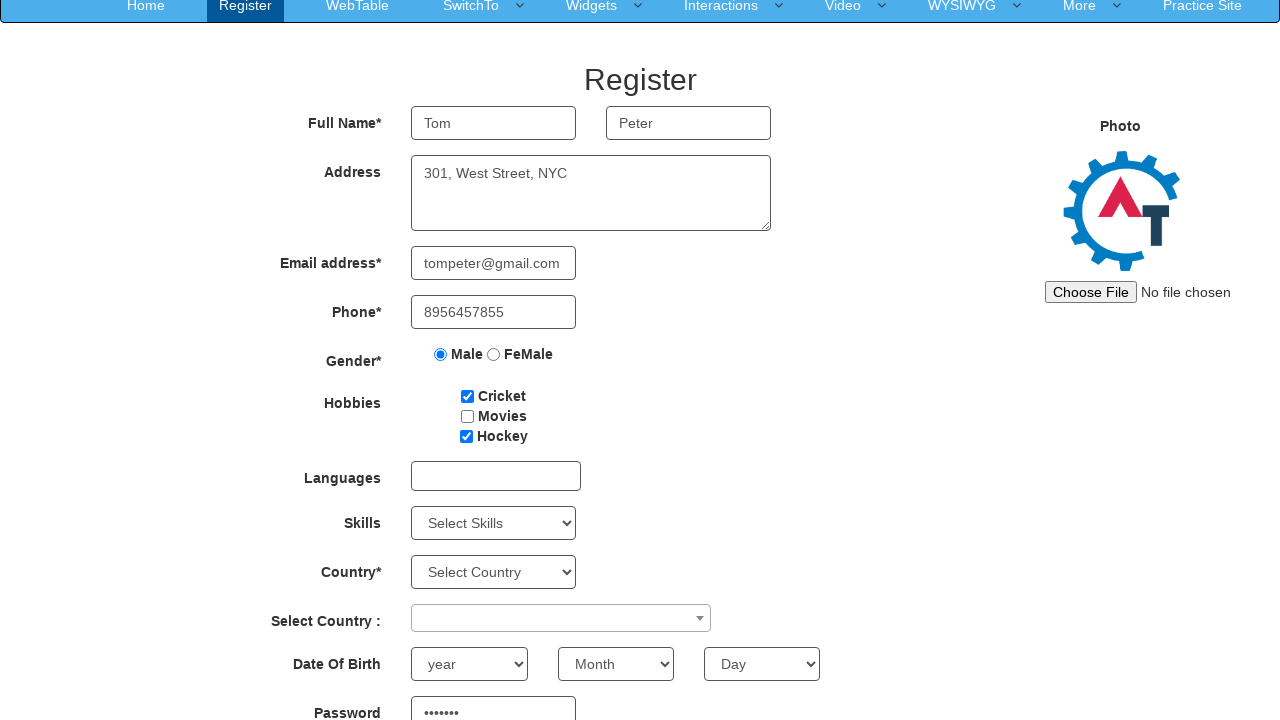

Filled confirm password field with '123@Xyz' on #secondpassword
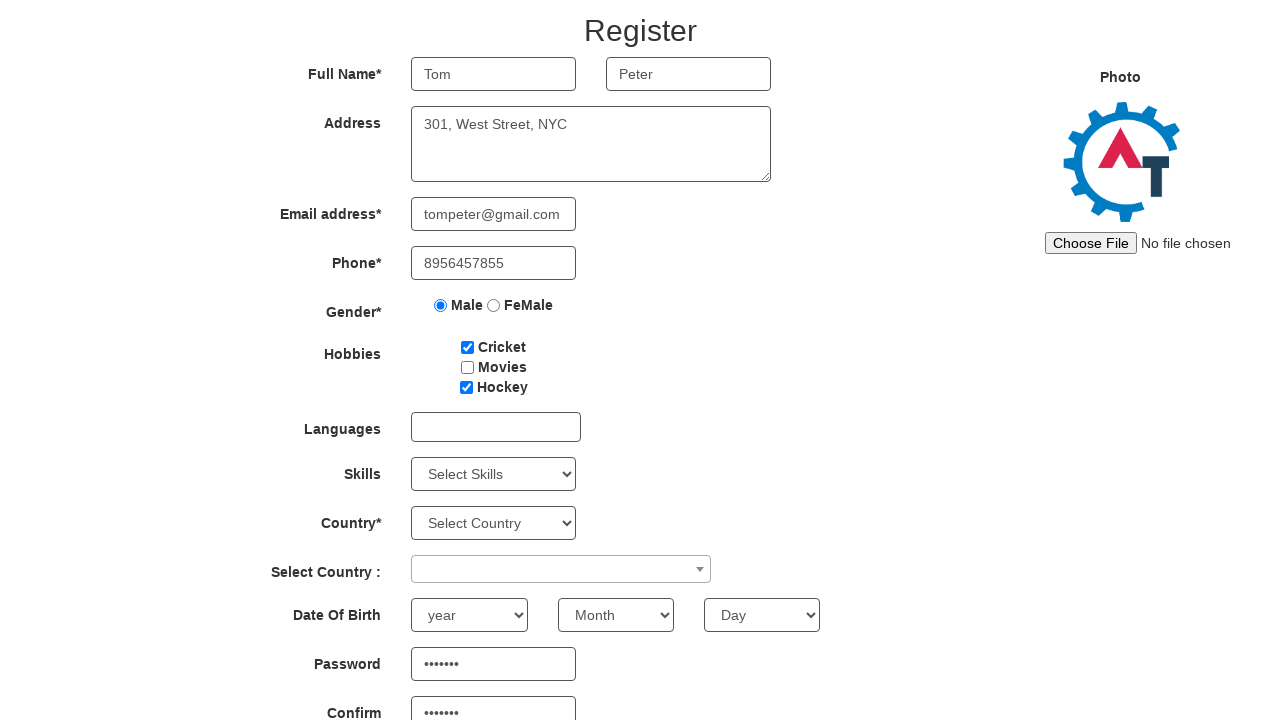

Clicked submit button to complete form submission at (572, 623) on #submitbtn
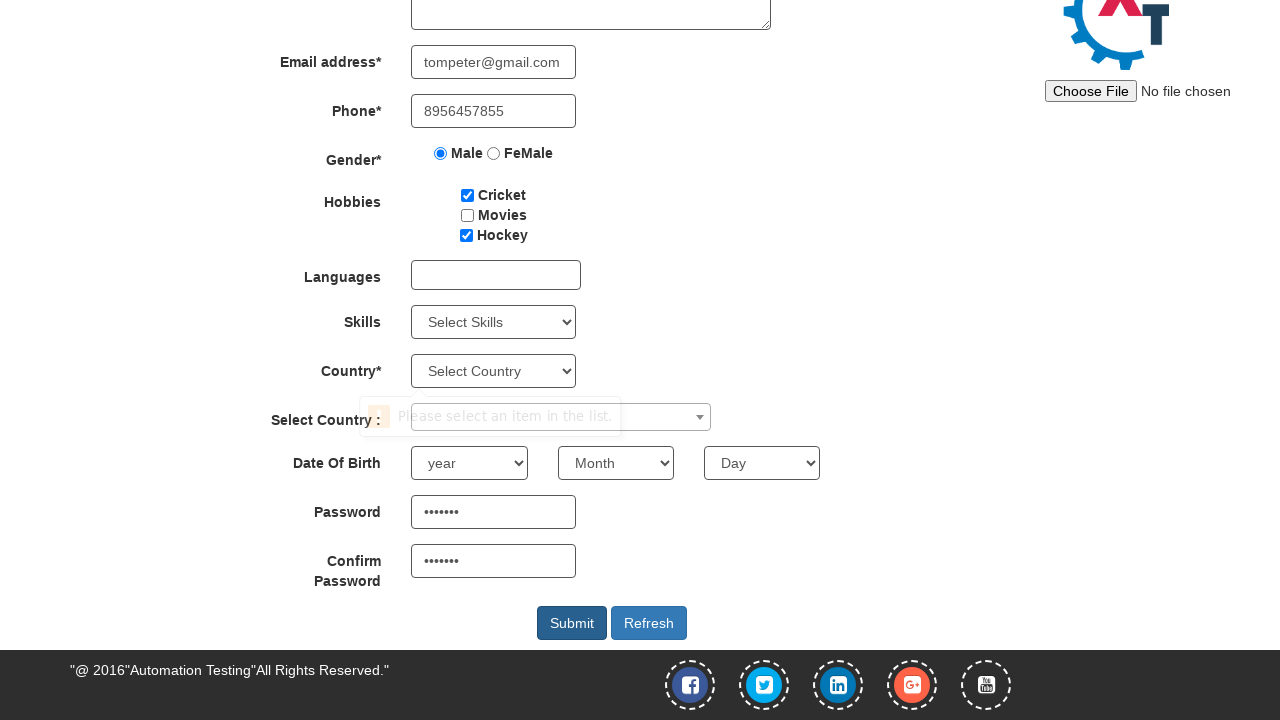

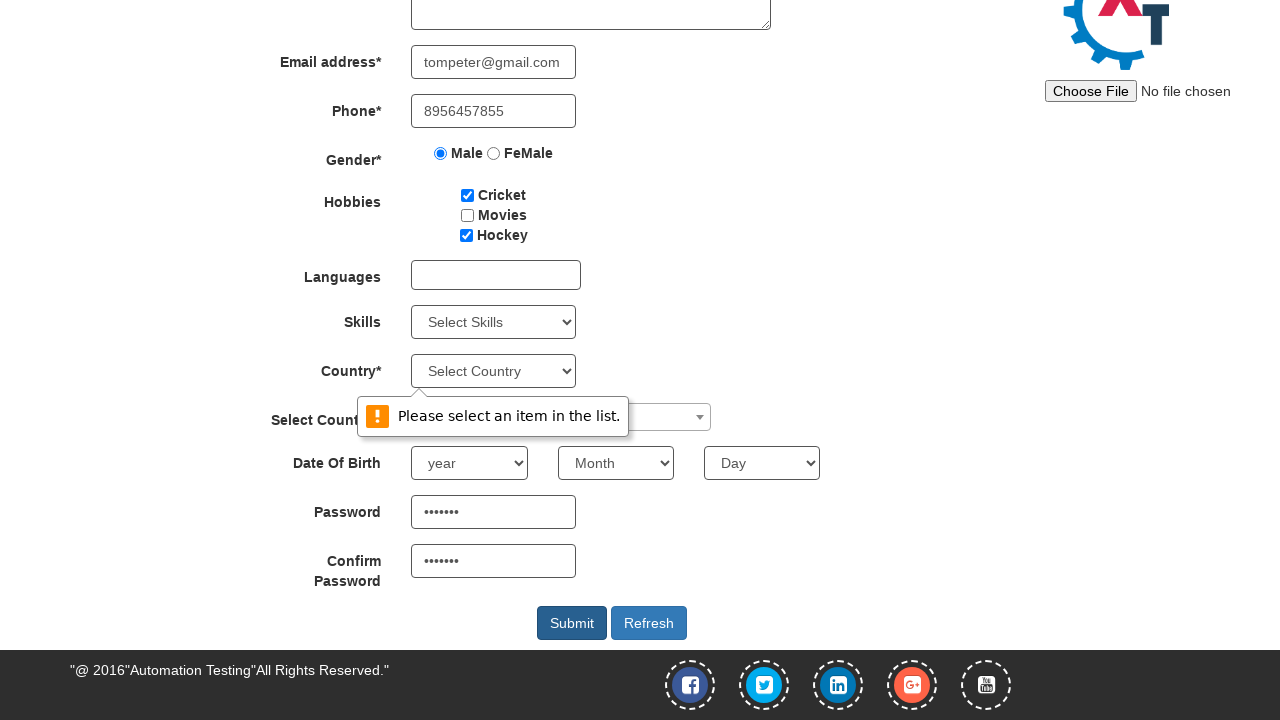